Tests navigation back to the index page using a return link

Starting URL: https://bonigarcia.dev/selenium-webdriver-java/web-form.html

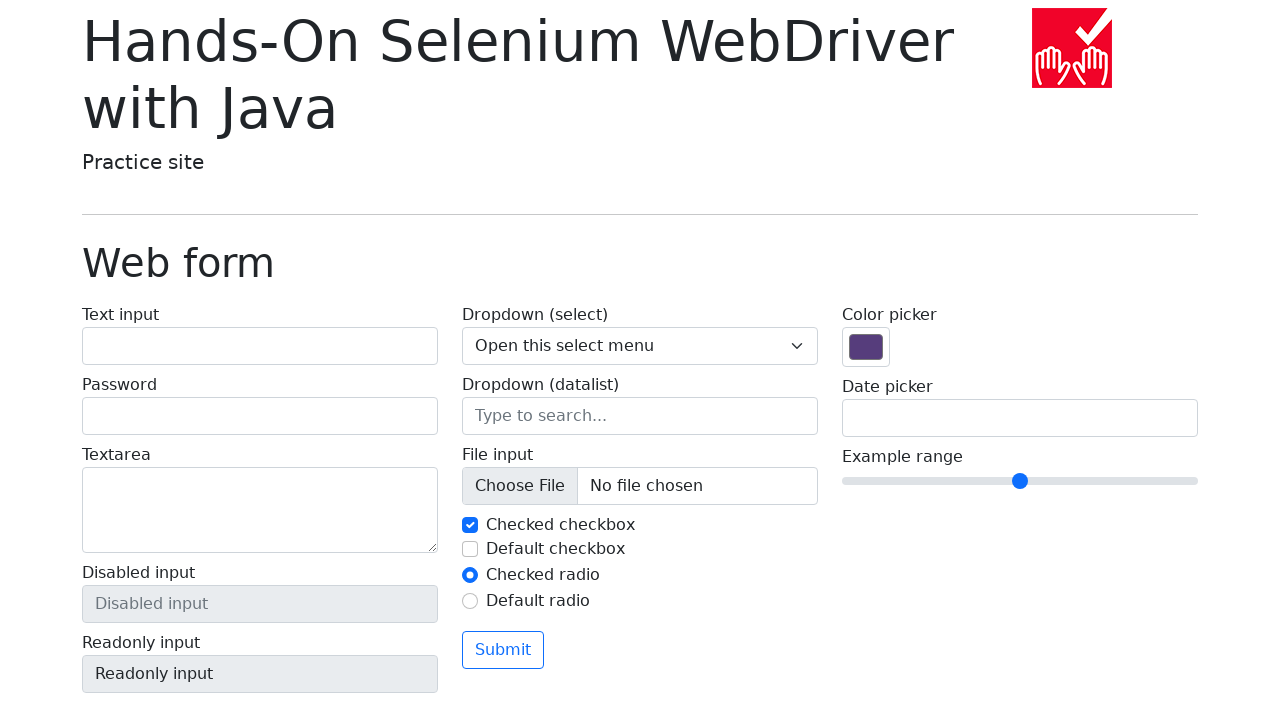

Clicked 'Return to index' link at (143, 711) on a:has-text('Return to index')
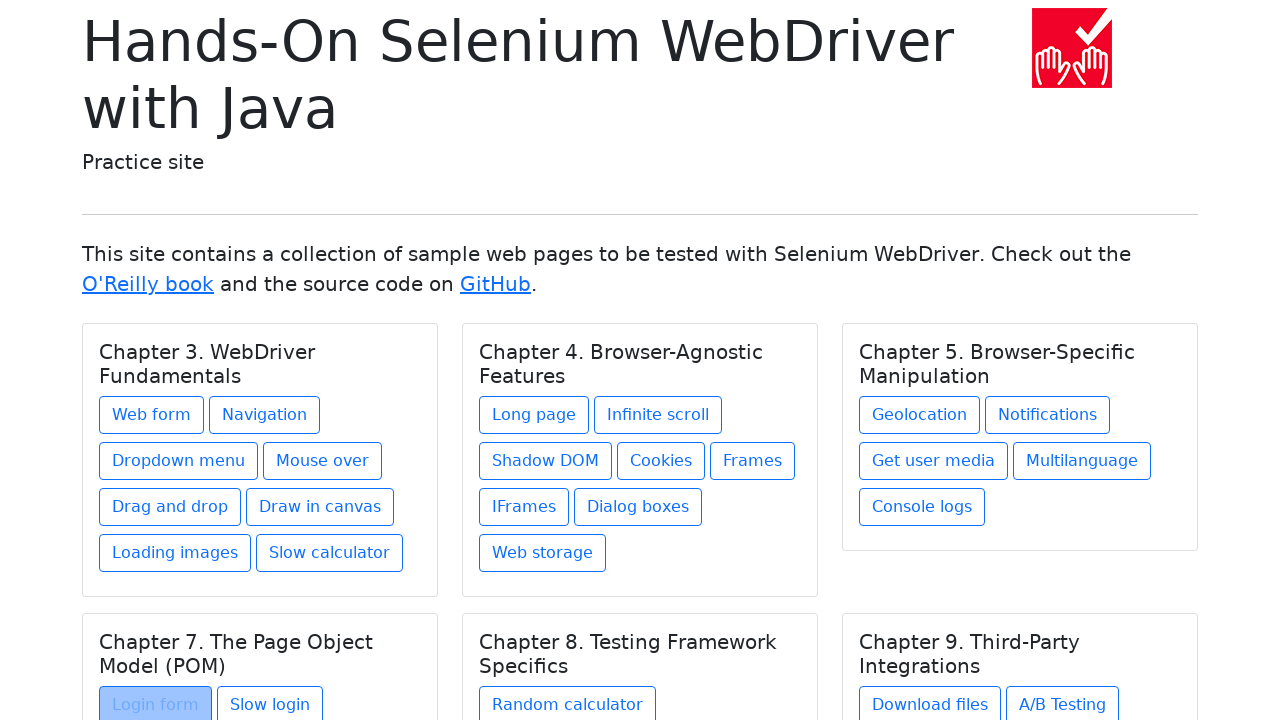

Verified navigation to index page - URL is https://bonigarcia.dev/selenium-webdriver-java/index.html
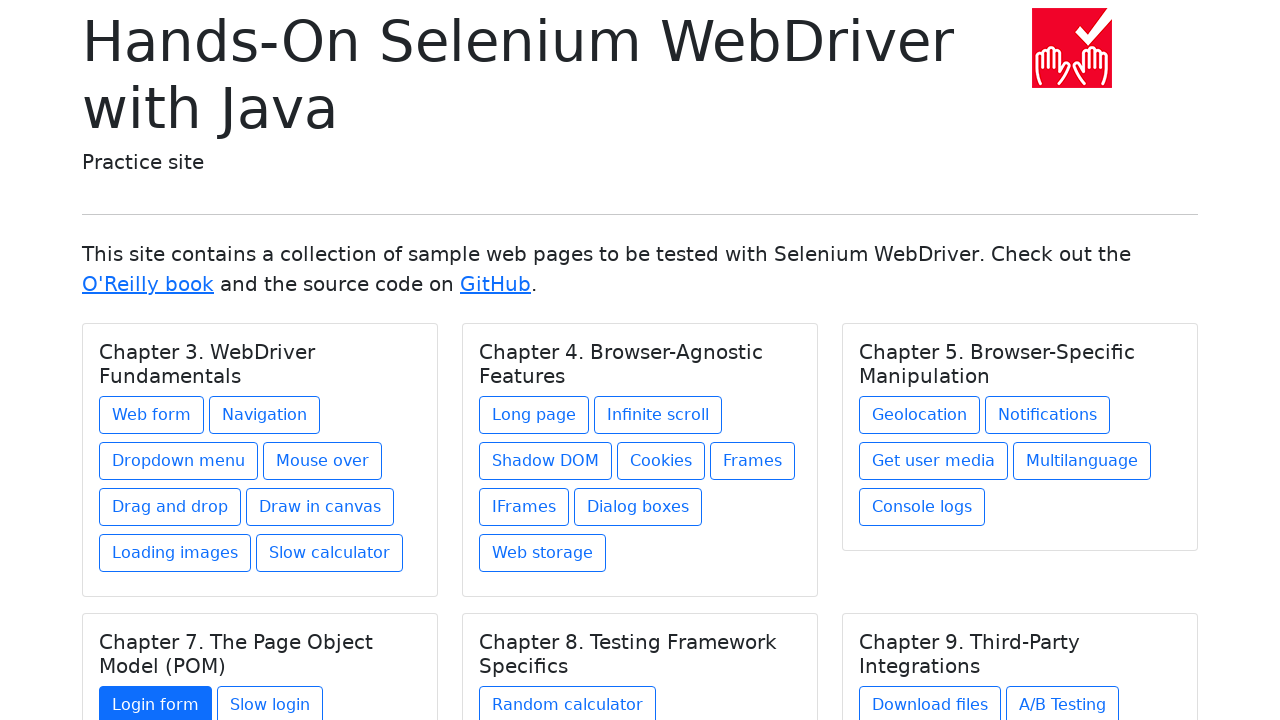

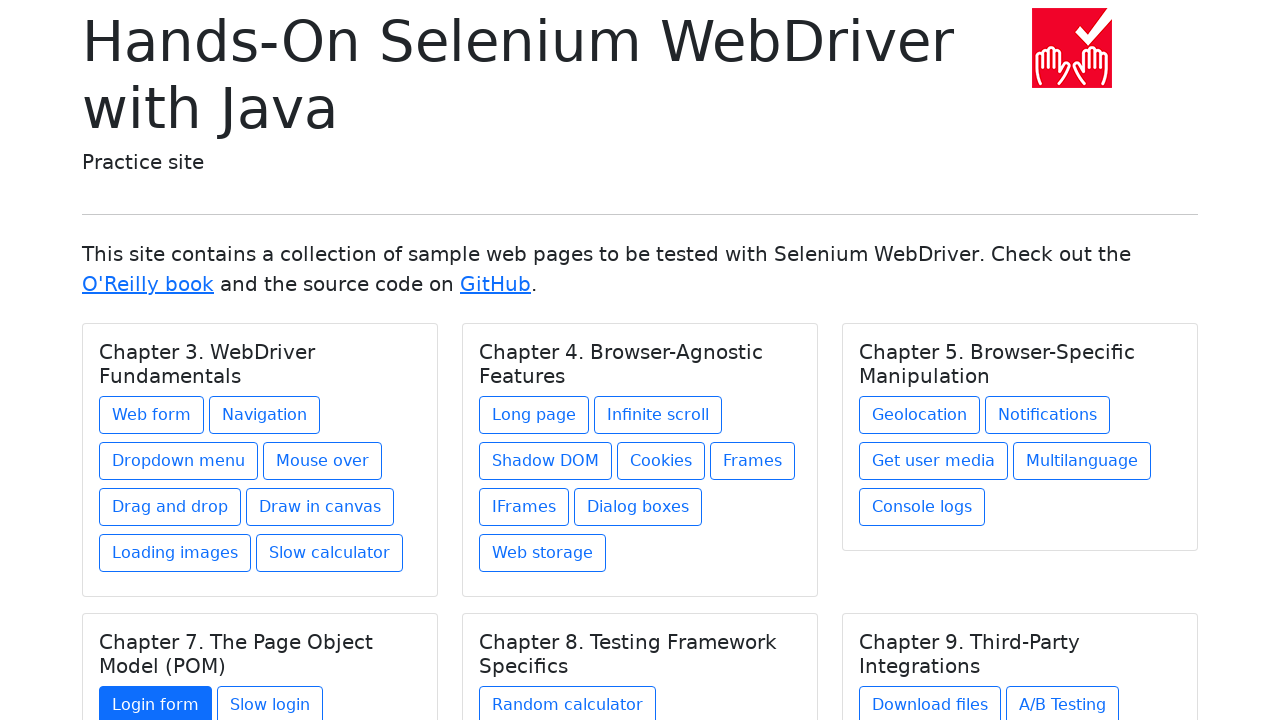